Tests a basic HTML form by filling in username, password, and comments fields, then submitting the form and verifying the username value is displayed correctly.

Starting URL: https://testpages.eviltester.com/styled/basic-html-form-test.html

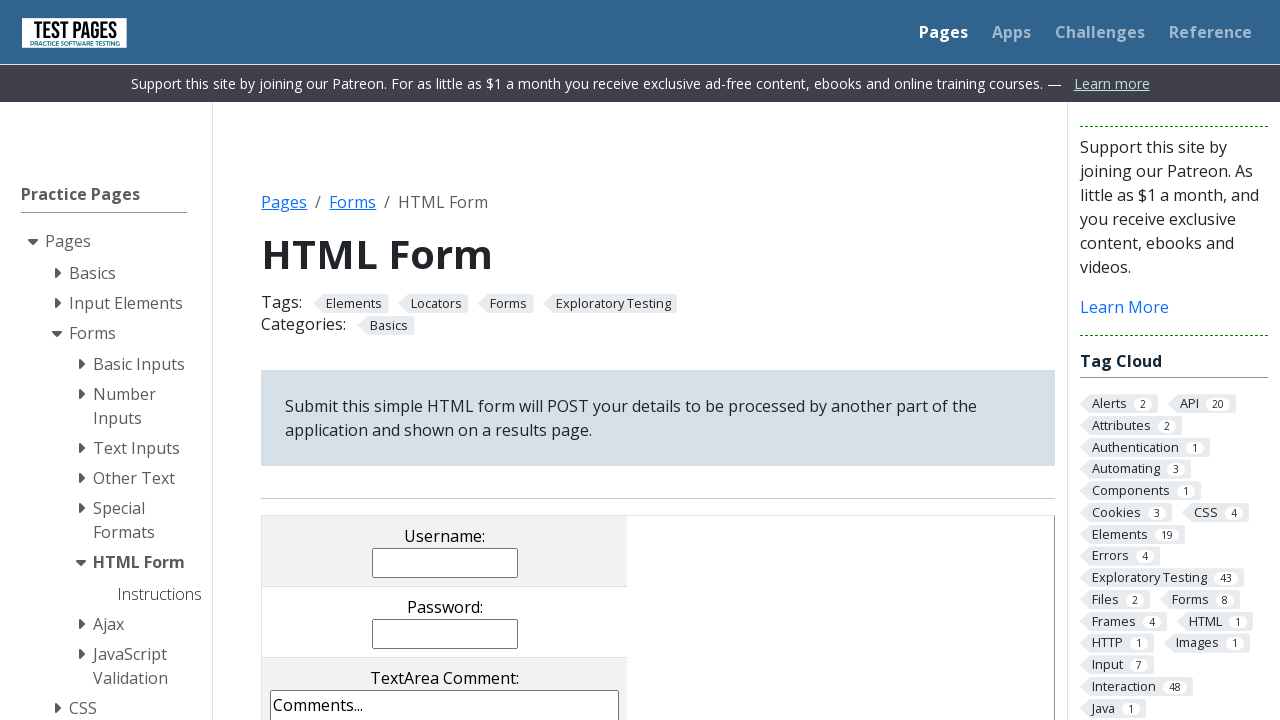

Filled username field with 'john_doe_87' on input[name='username']
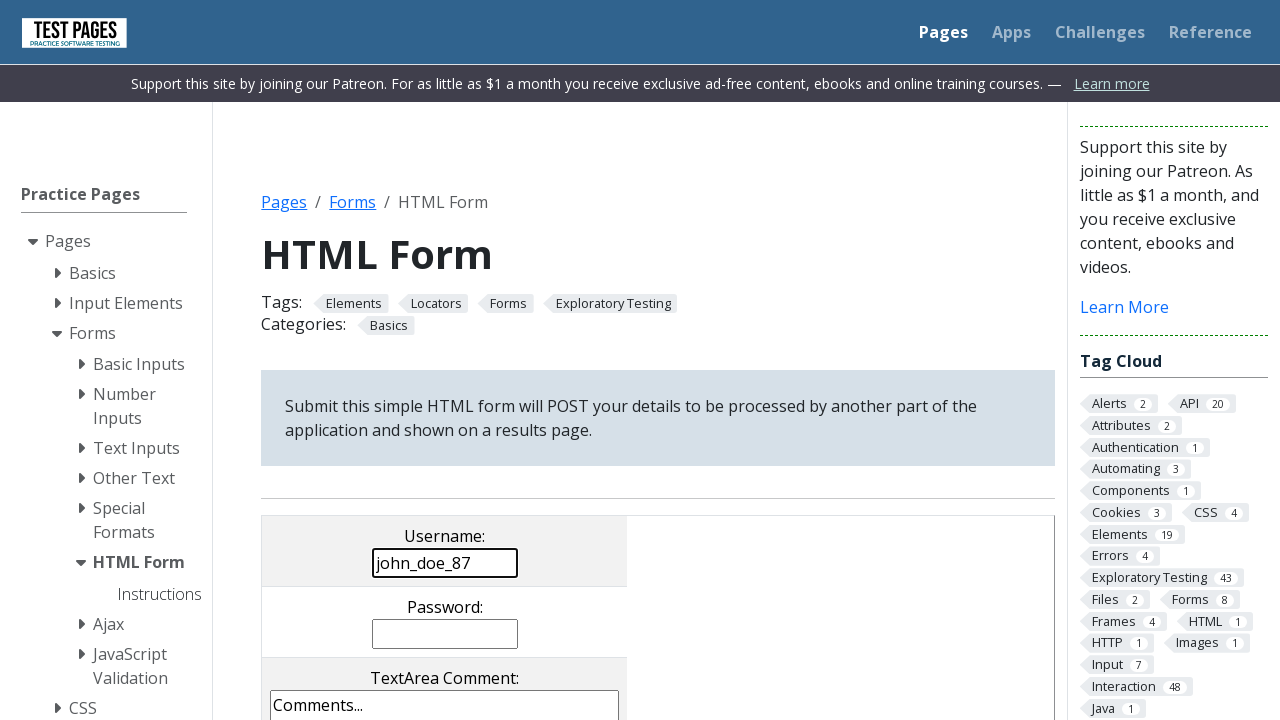

Filled password field with 'SecurePass456' on input[name='password']
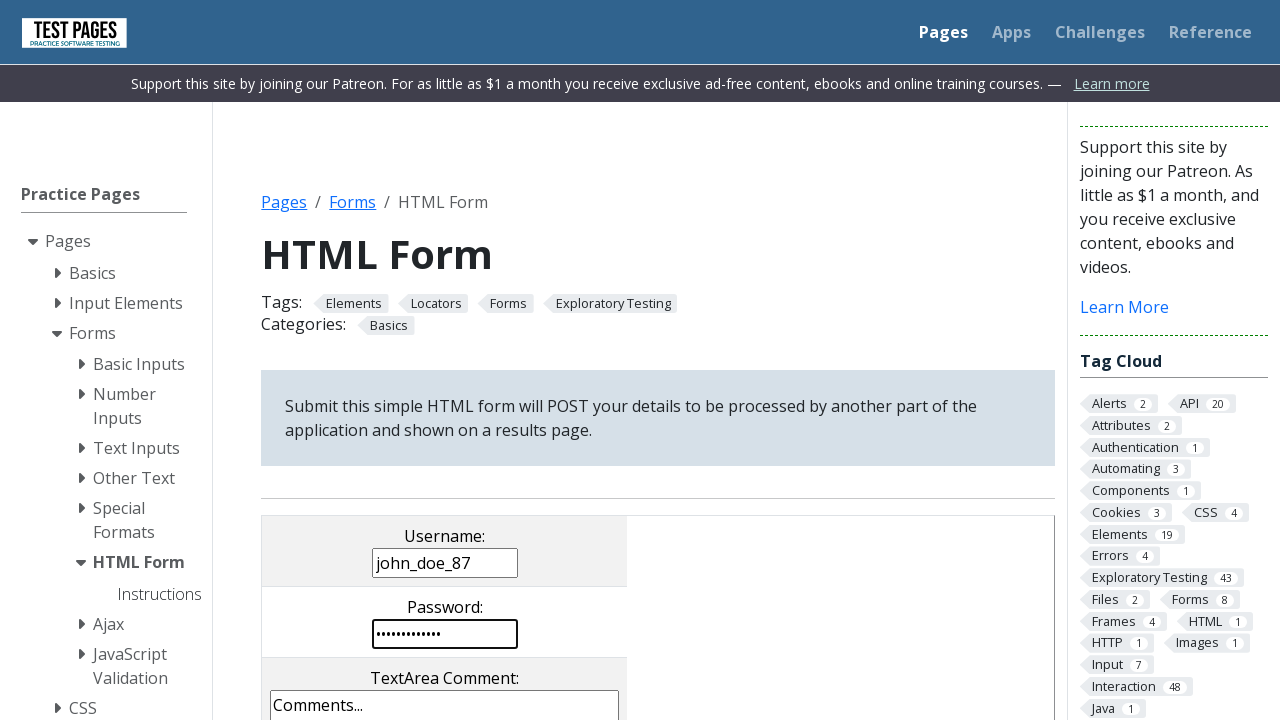

Cleared comments field on textarea[name='comments']
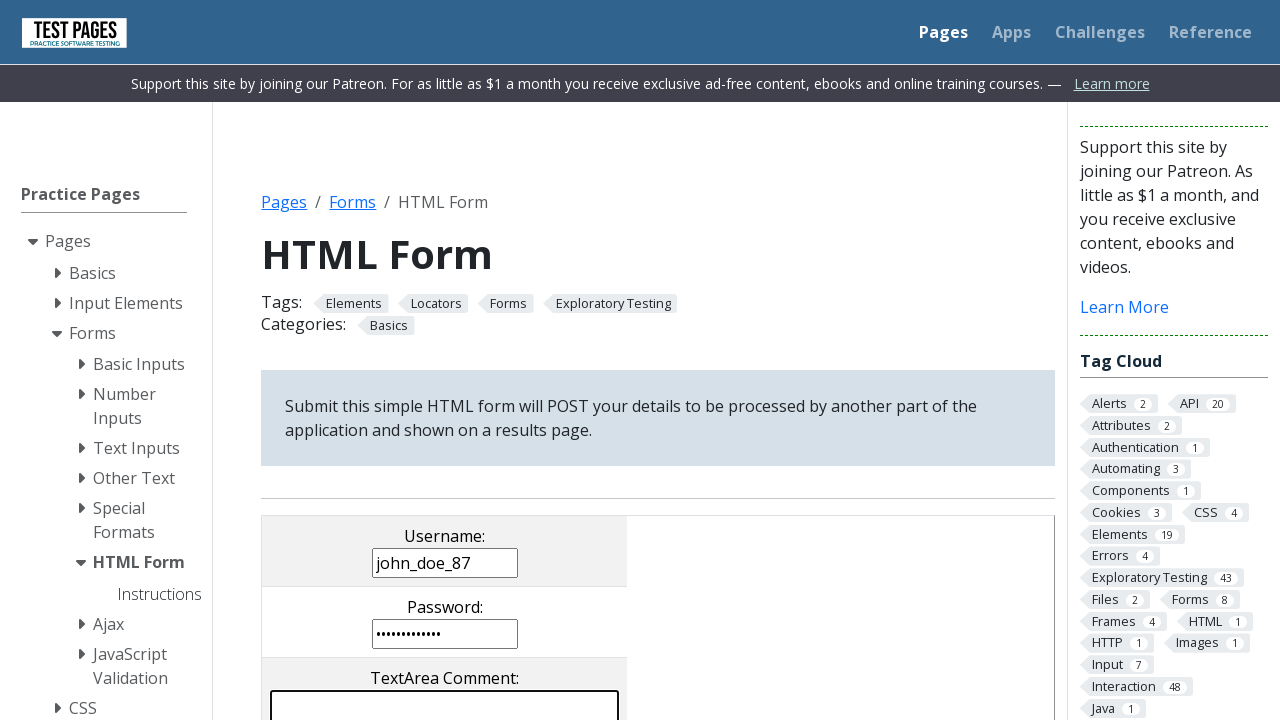

Filled comments field with test comment on textarea[name='comments']
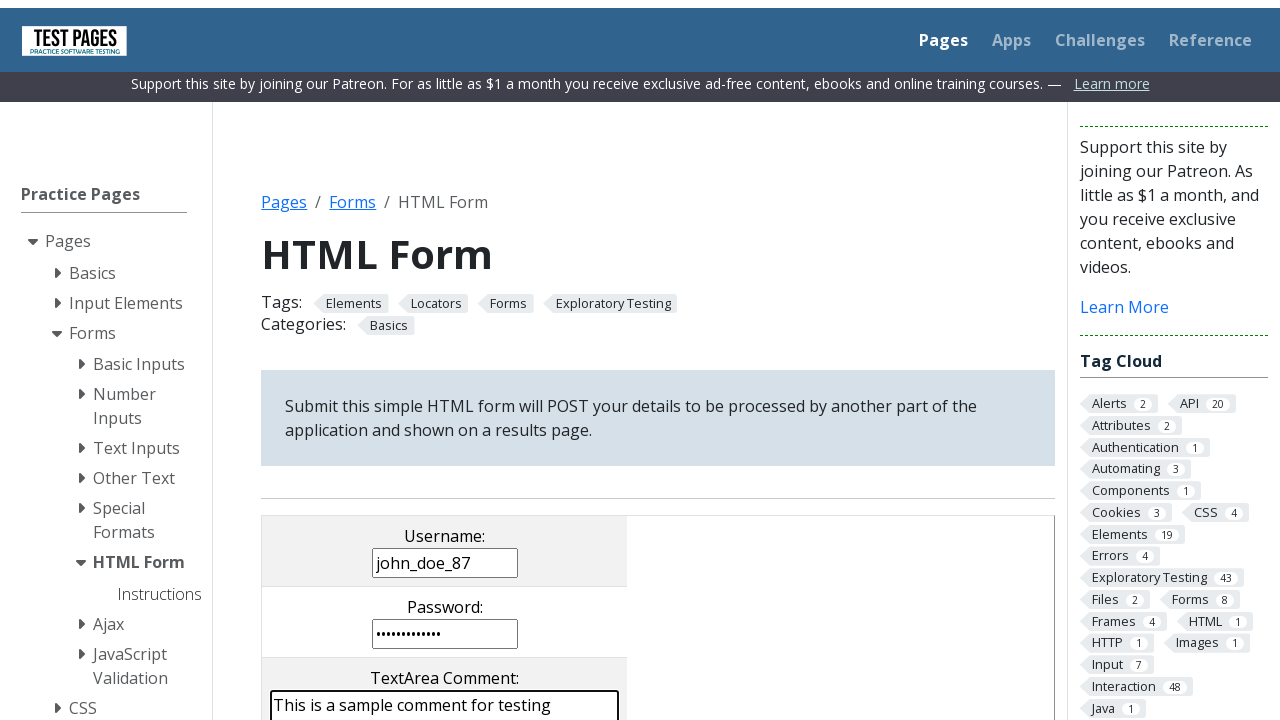

Clicked submit button to submit form at (504, 360) on input[value='submit']
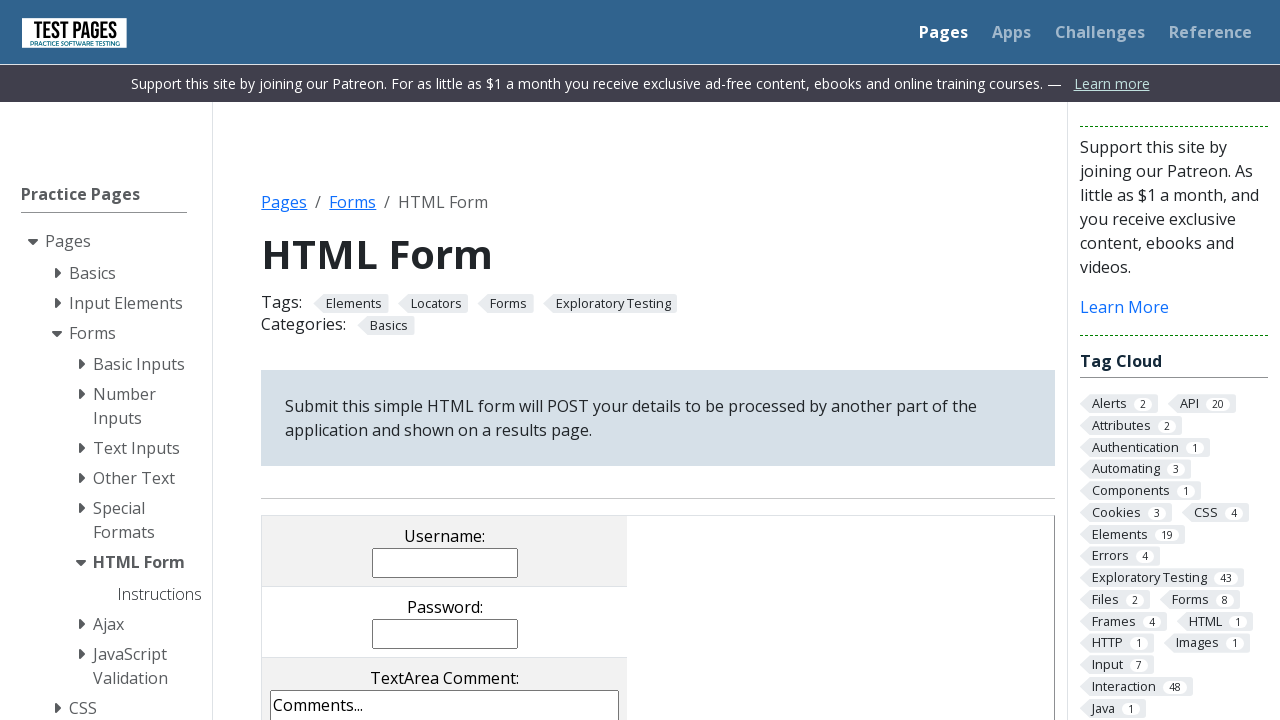

Username result element loaded after form submission
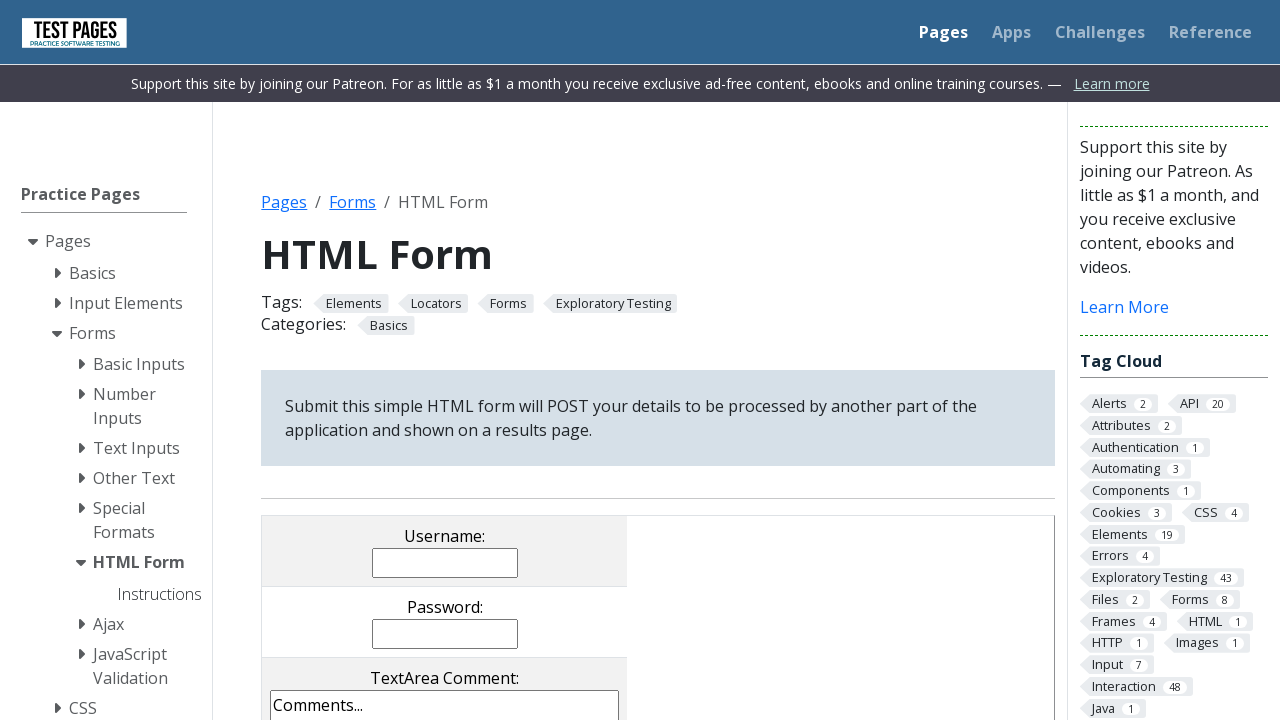

Retrieved username value from result element
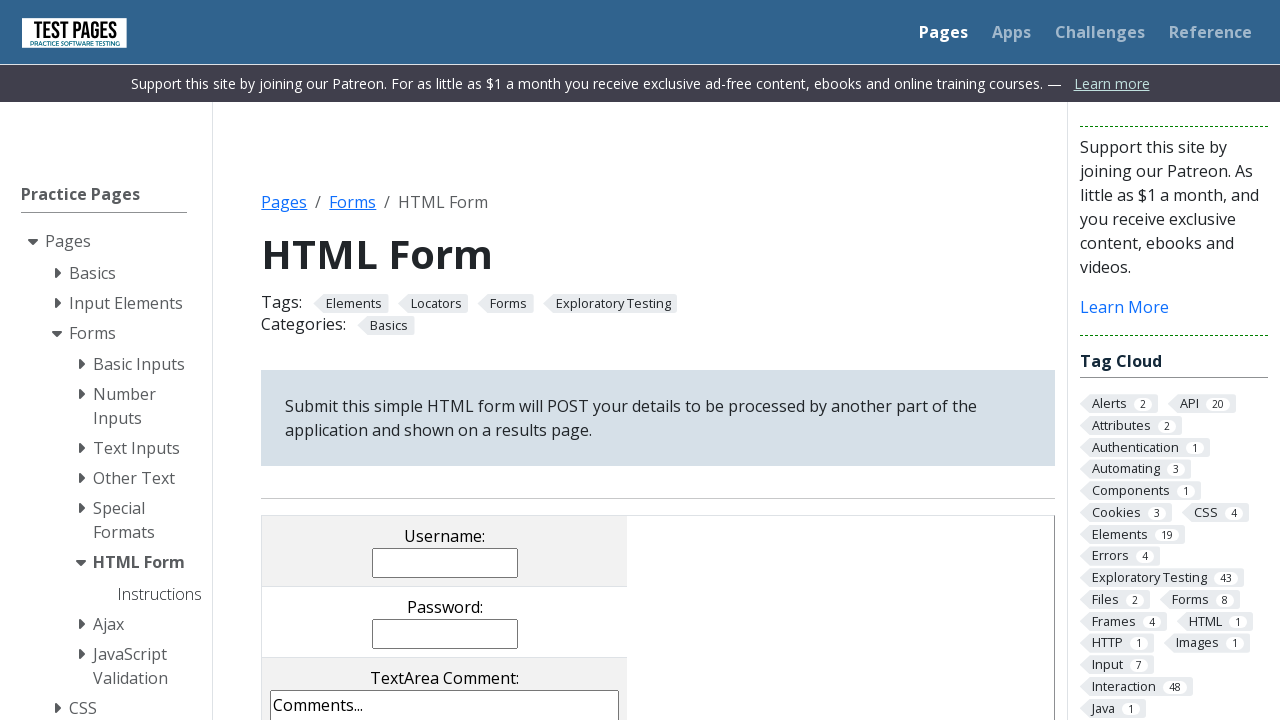

Verified that displayed username 'john_doe_87' matches submitted username
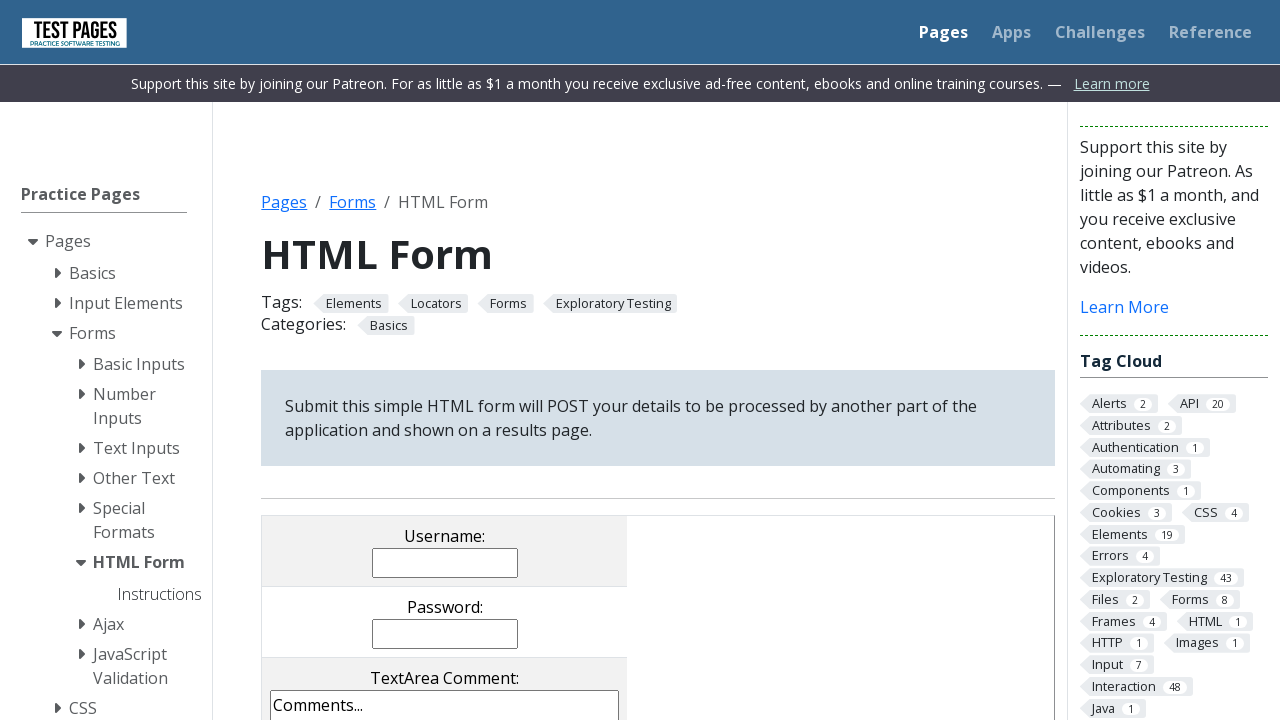

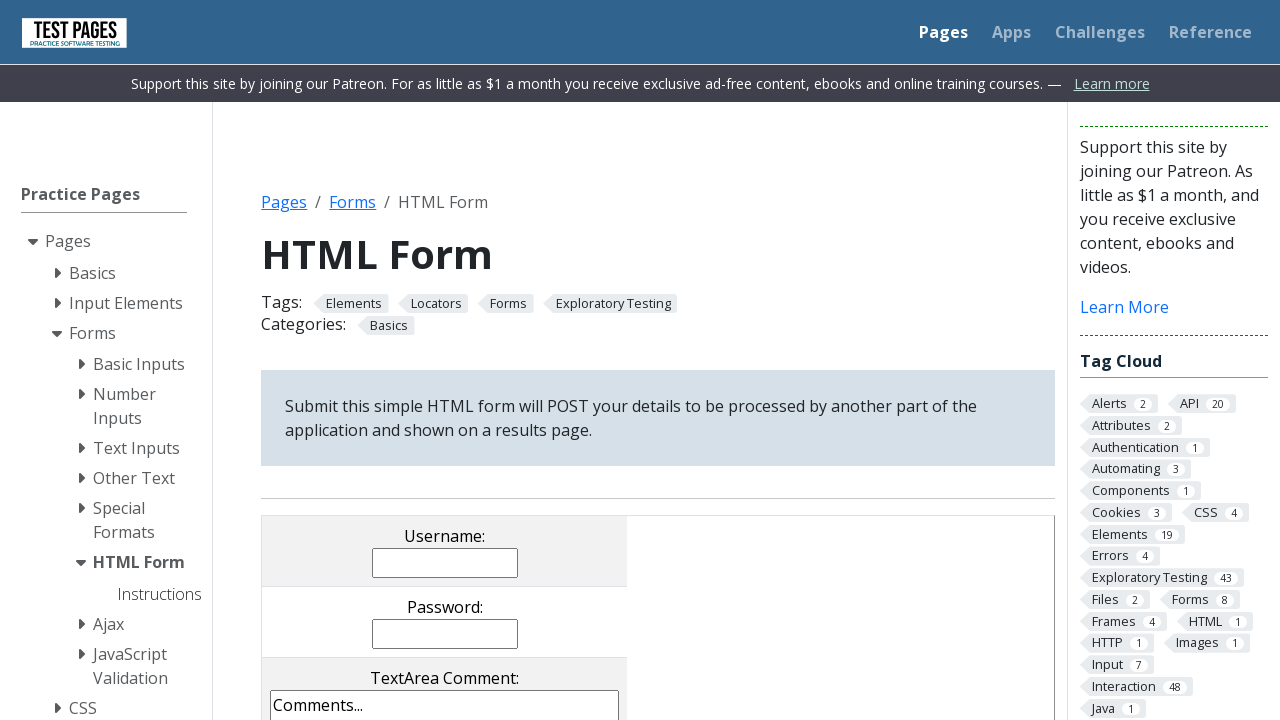